Tests mouse actions (double-click, right-click, and regular click) on buttons and verifies that corresponding messages appear after each action.

Starting URL: https://demoqa.com/buttons

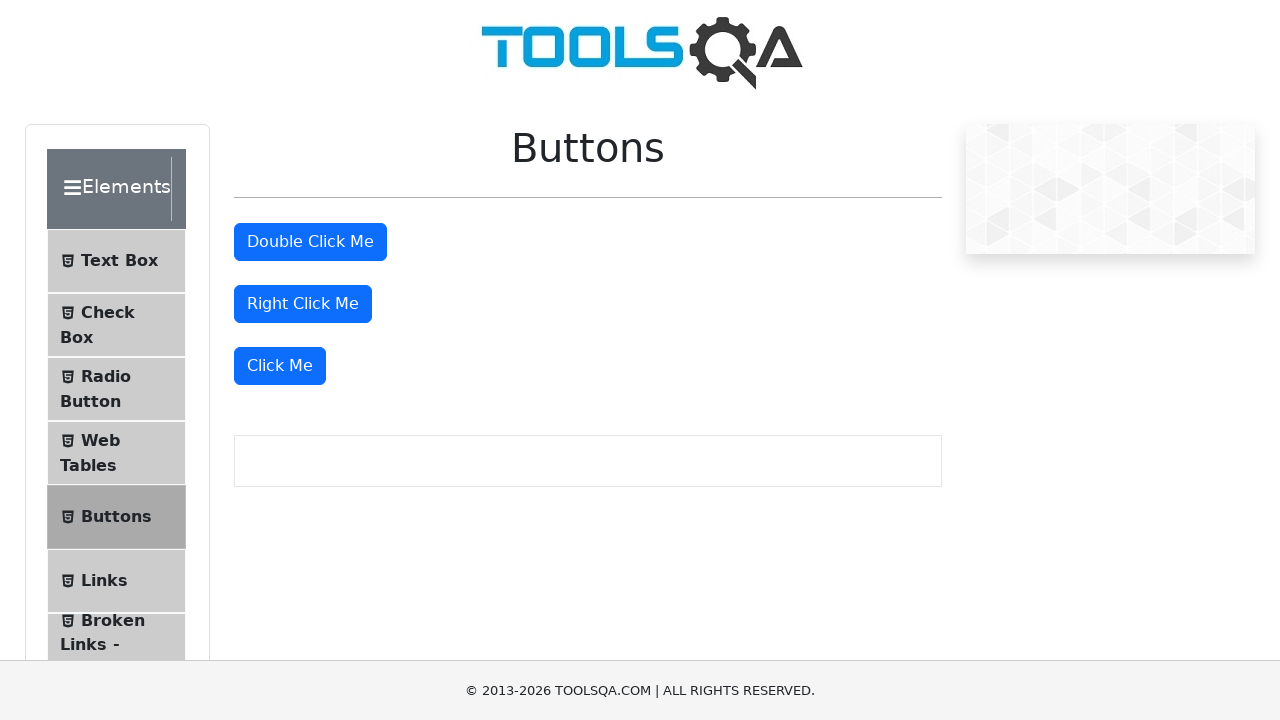

Navigated to DemoQA buttons page
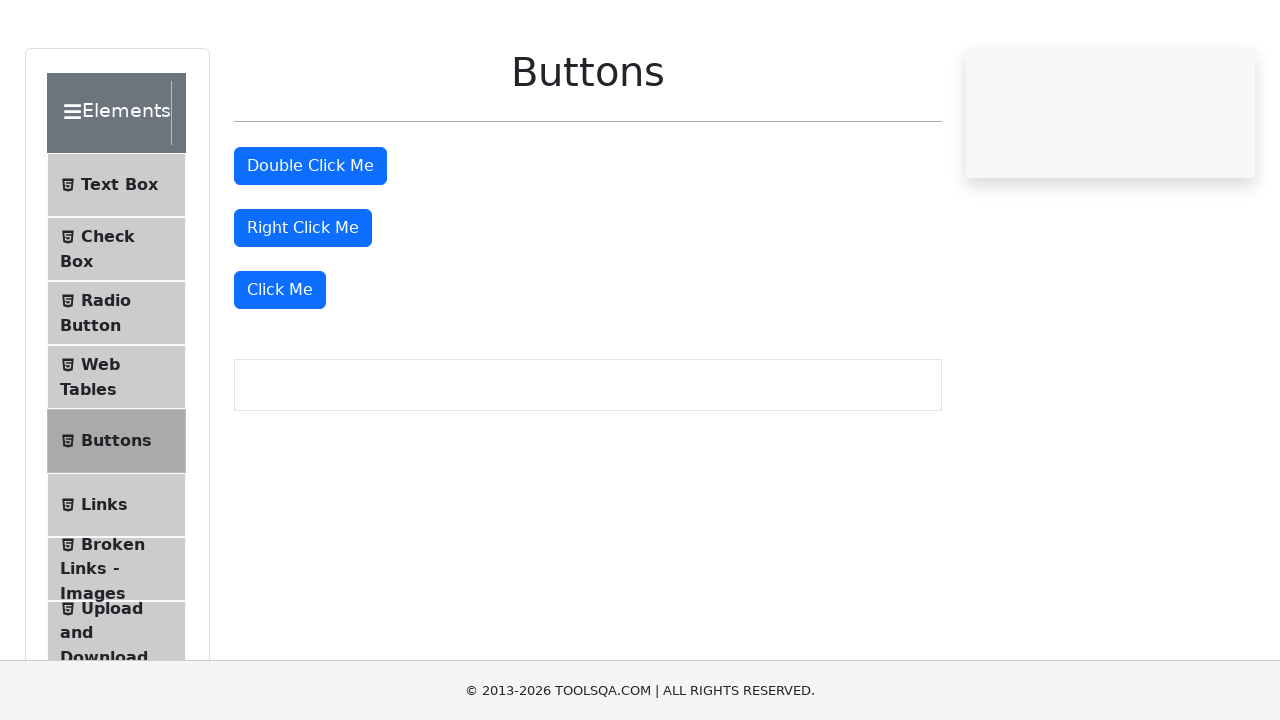

Double-clicked the double-click button at (310, 242) on #doubleClickBtn
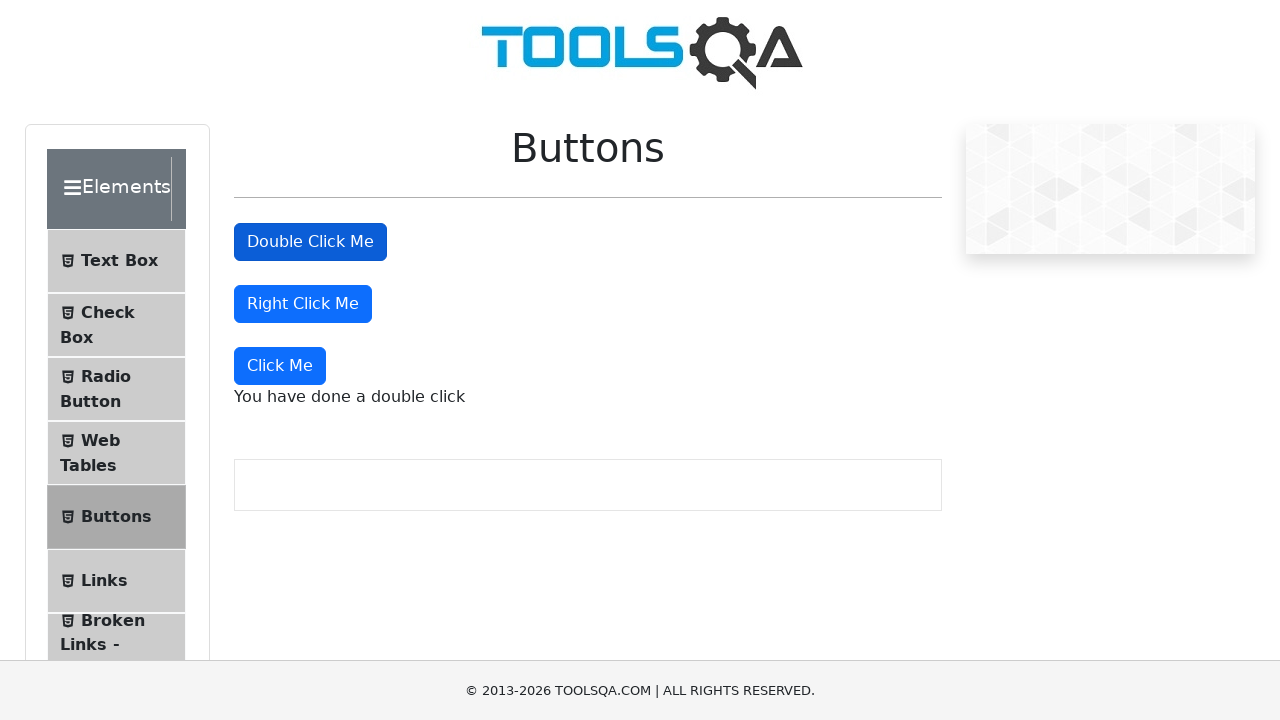

Double-click message appeared on page
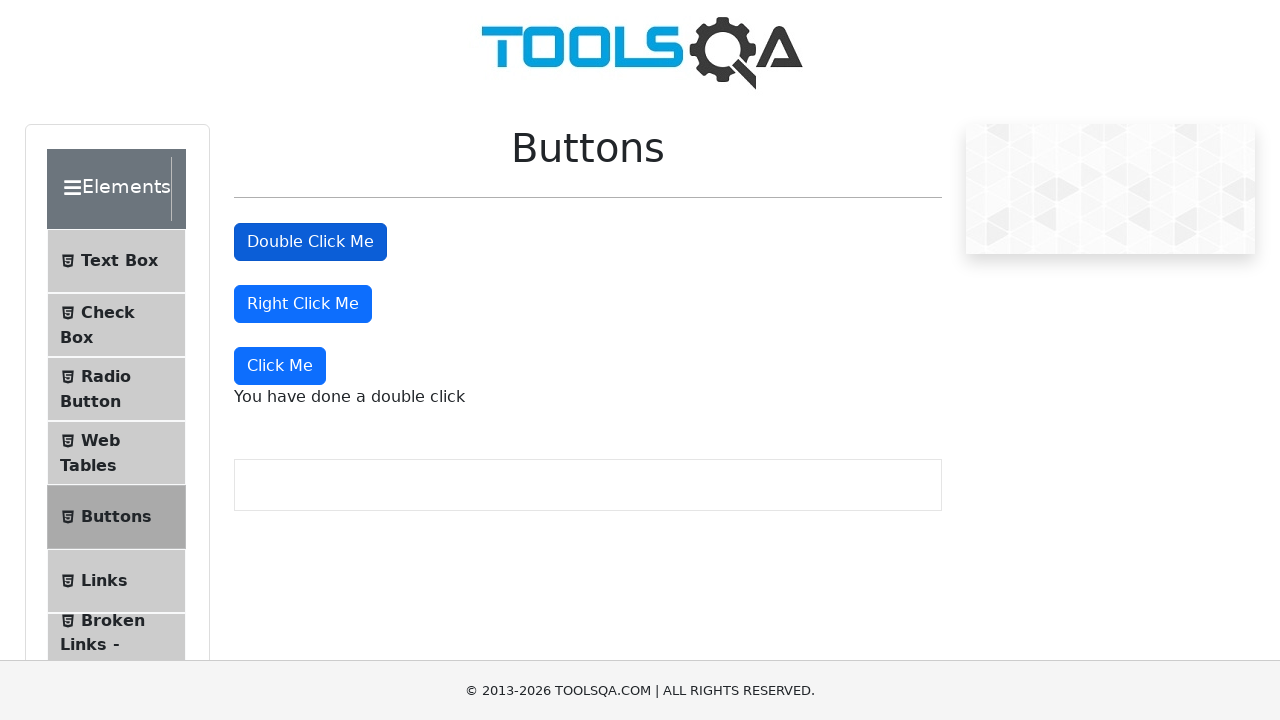

Right-clicked the right-click button at (303, 304) on #rightClickBtn
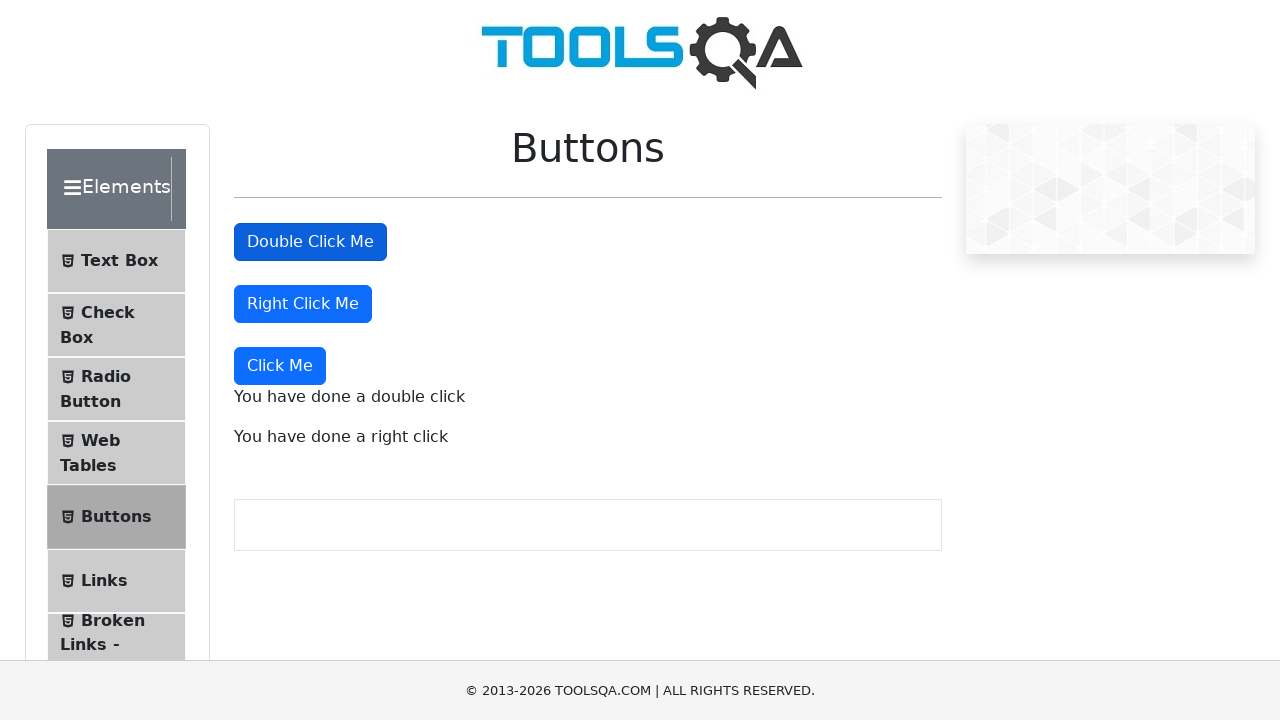

Right-click message appeared on page
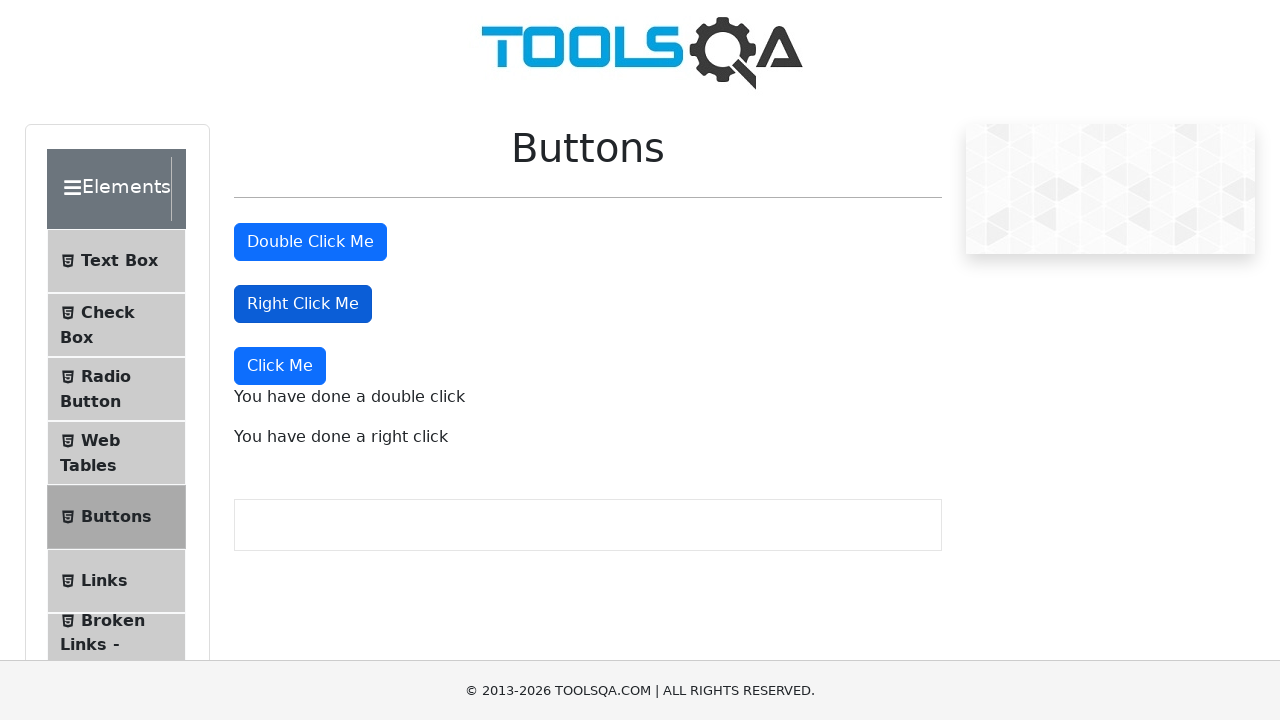

Clicked the 'Click Me' button at (280, 366) on xpath=//button[.='Click Me']
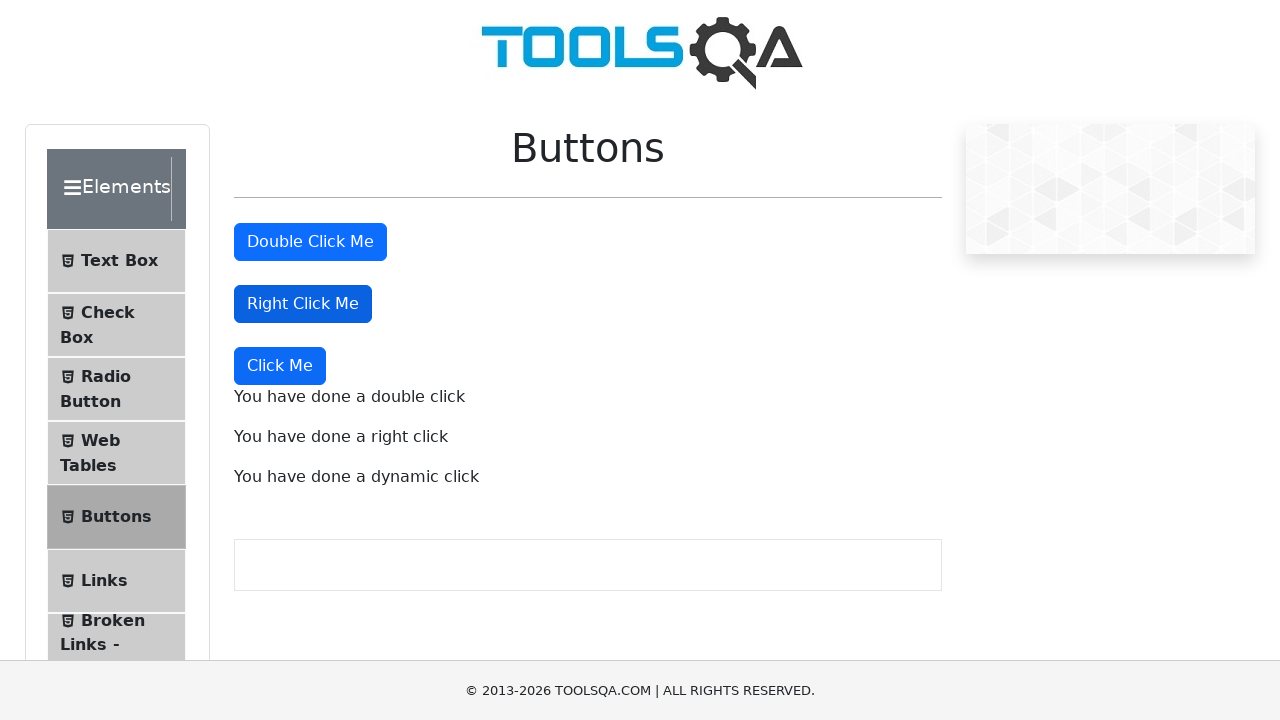

Dynamic click message appeared on page
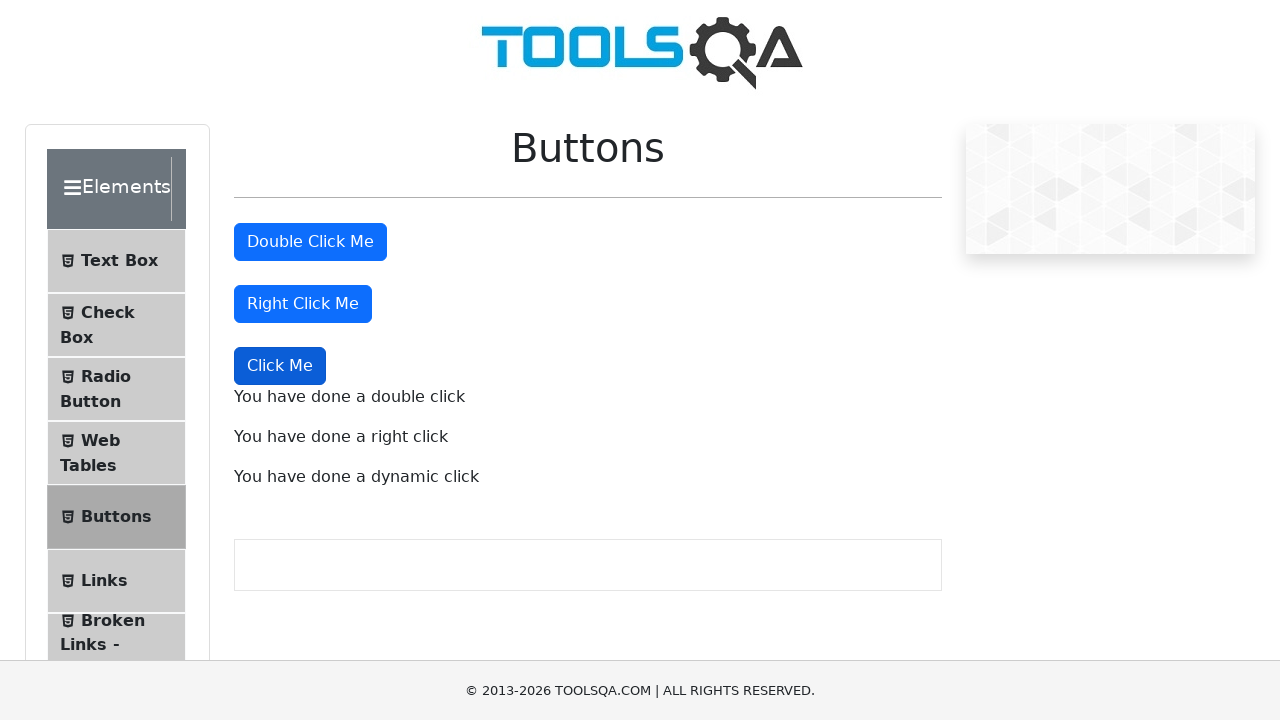

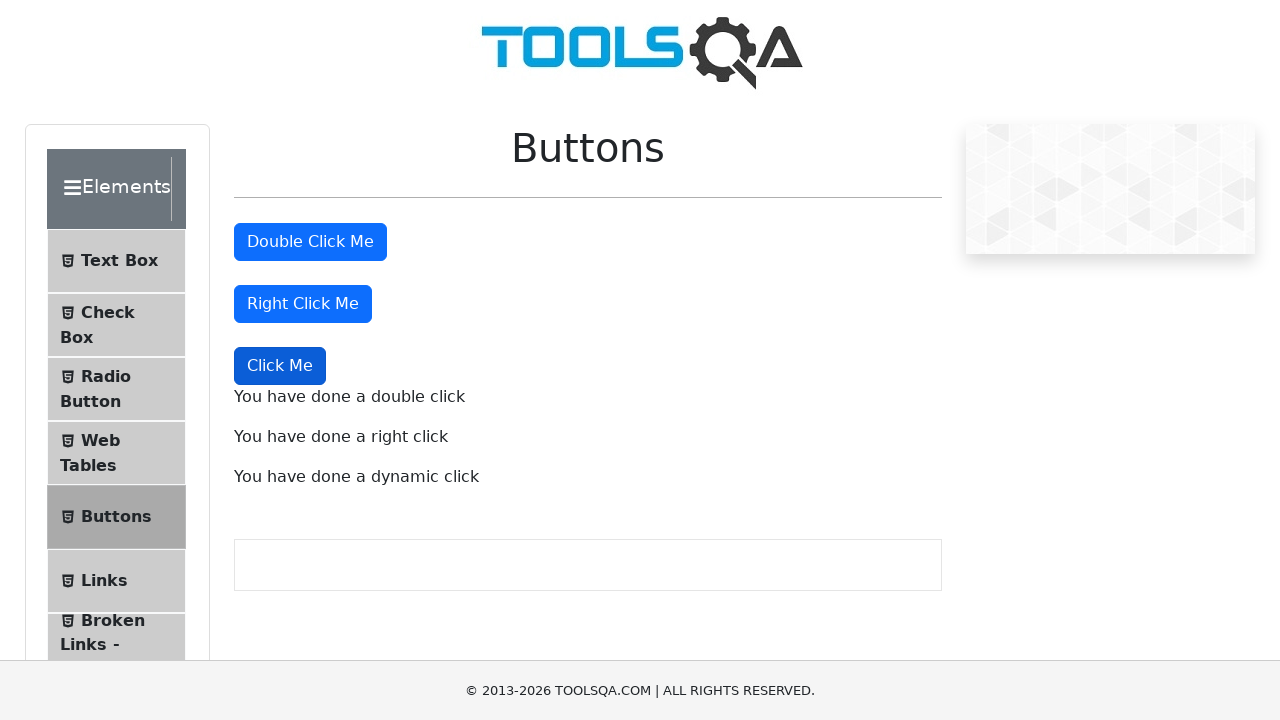